Navigates to Ryanair Poland homepage and clears browser cookies. This is a minimal test that verifies the page loads successfully.

Starting URL: https://www.ryanair.com/pl/pl

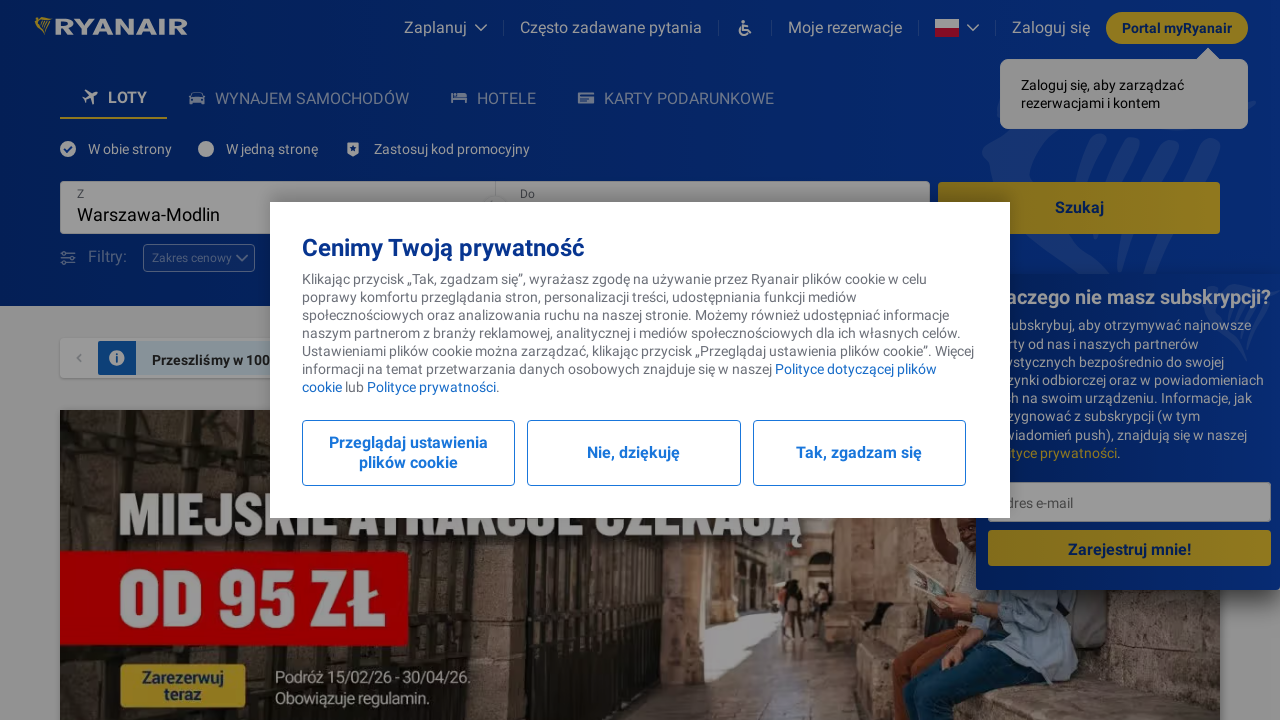

Navigated to Ryanair Poland homepage
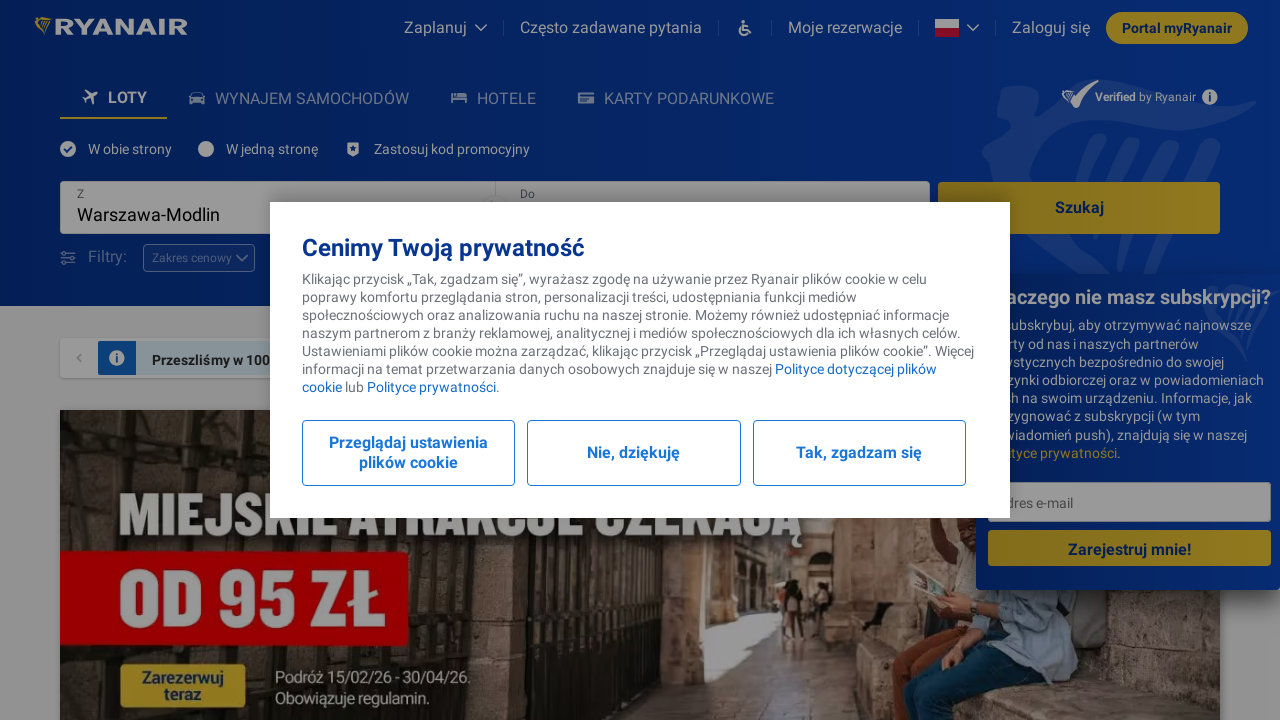

Page fully loaded with network idle
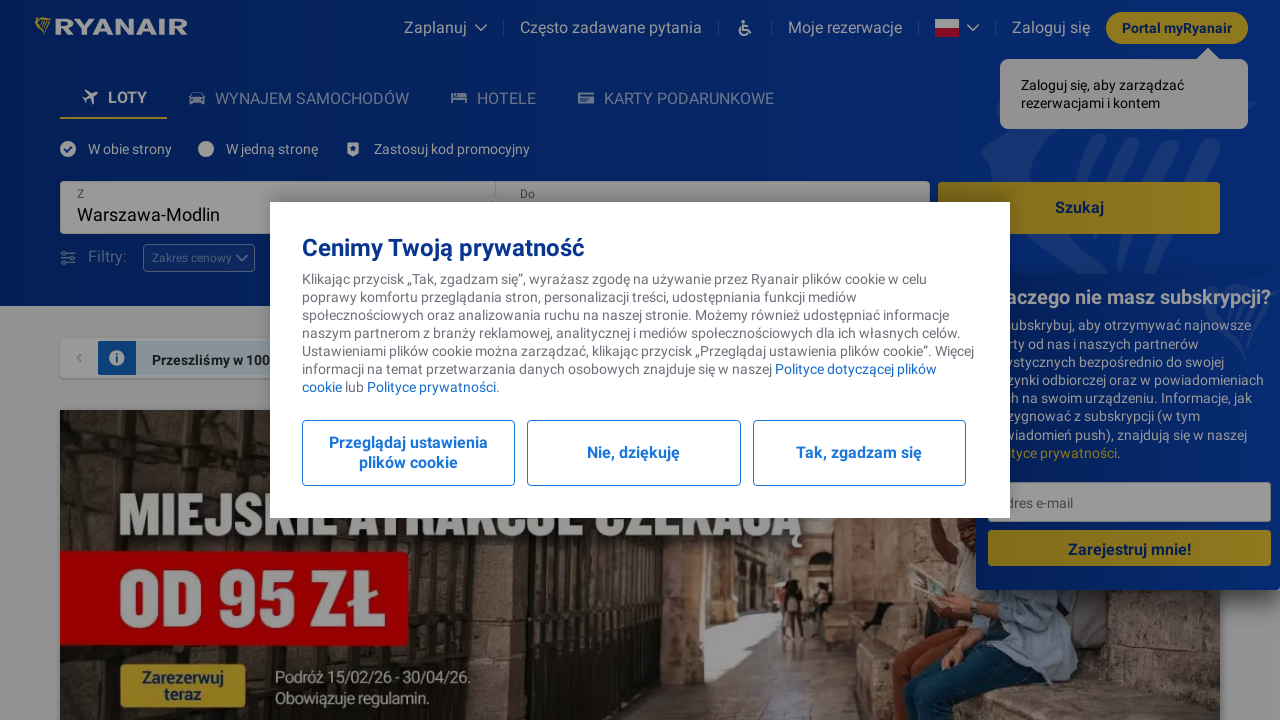

Cleared all browser cookies
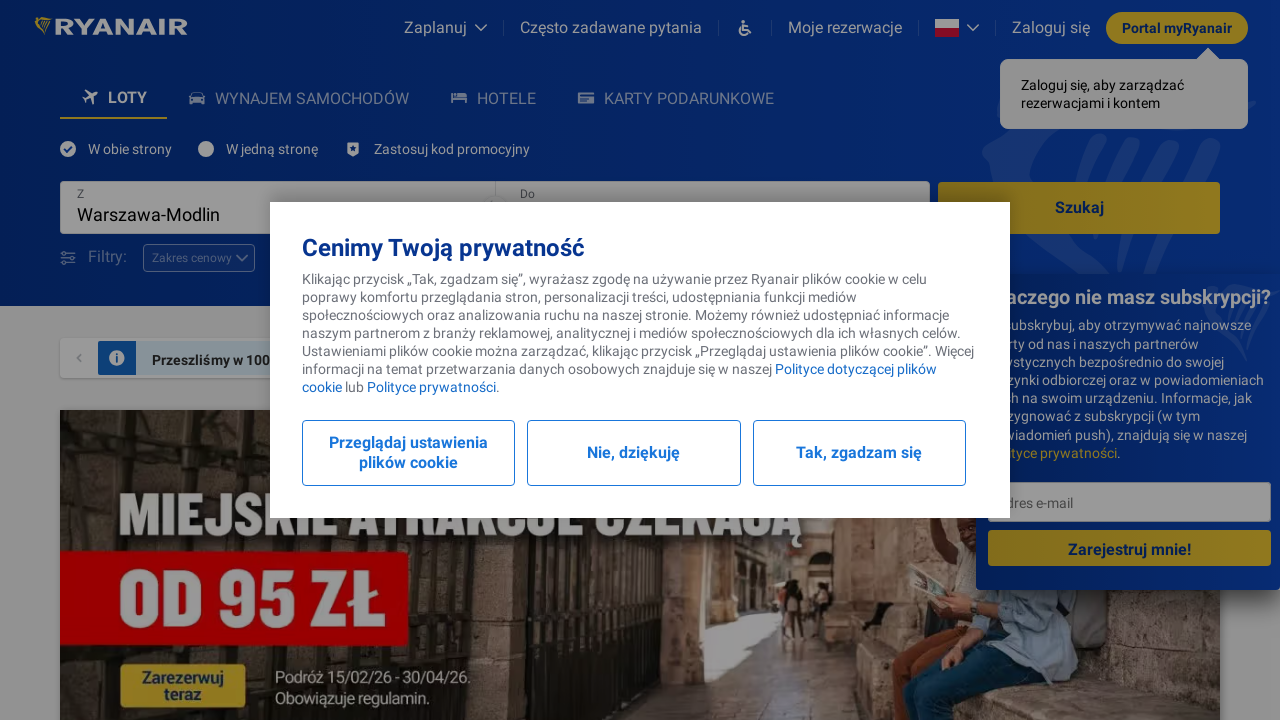

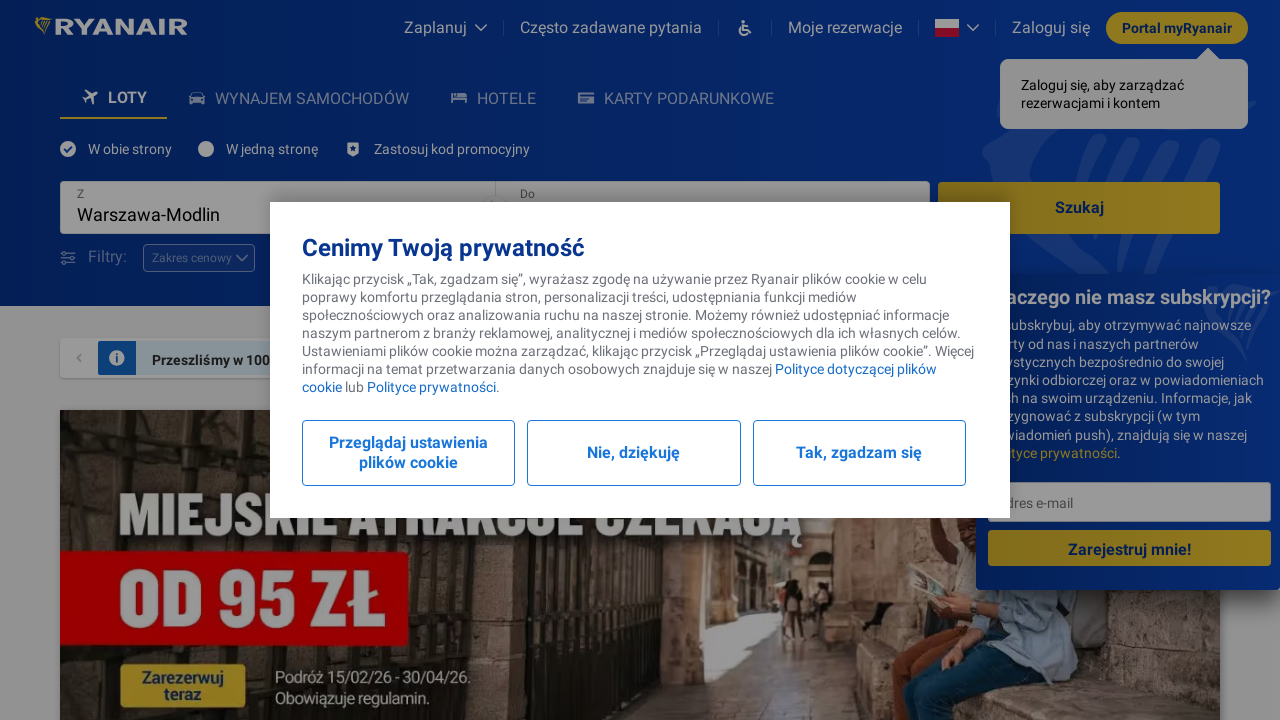